Navigates to the OrangeHRM demo login page and clicks on a link (likely the "Forgot Password" or similar link) without performing actual authentication.

Starting URL: https://opensource-demo.orangehrmlive.com/web/index.php/auth/login

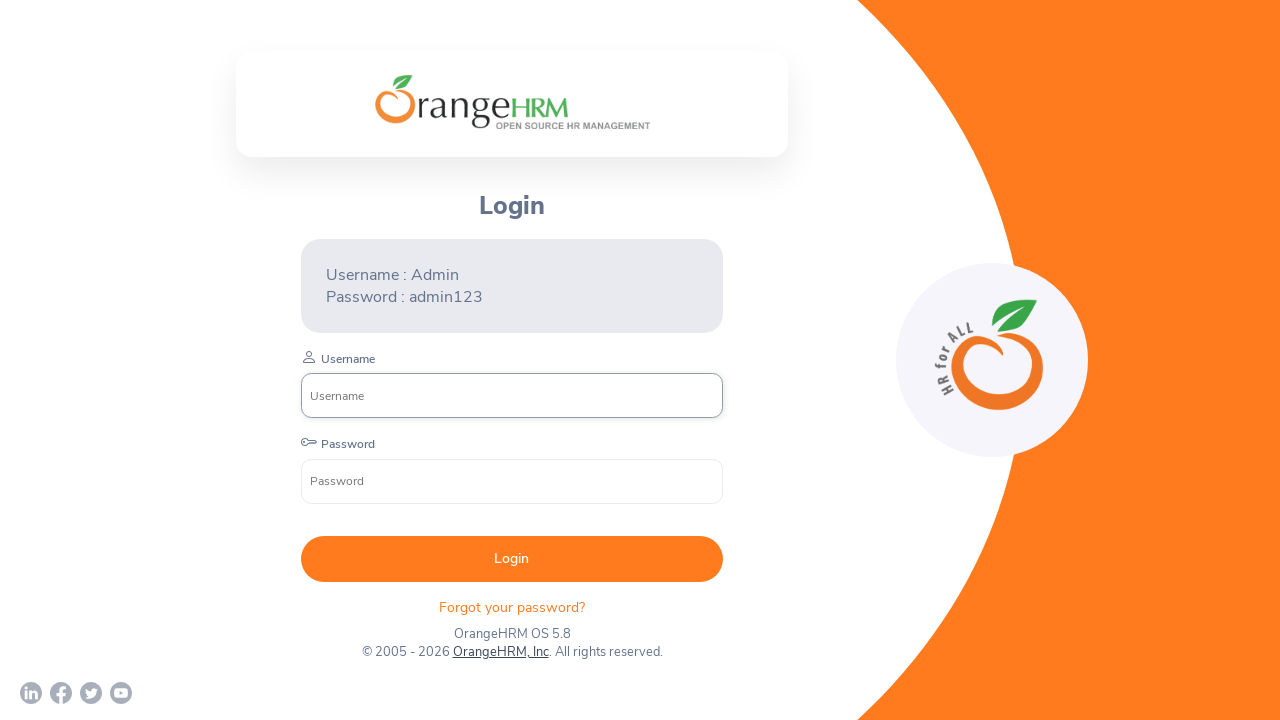

Waited for page to load (networkidle state reached)
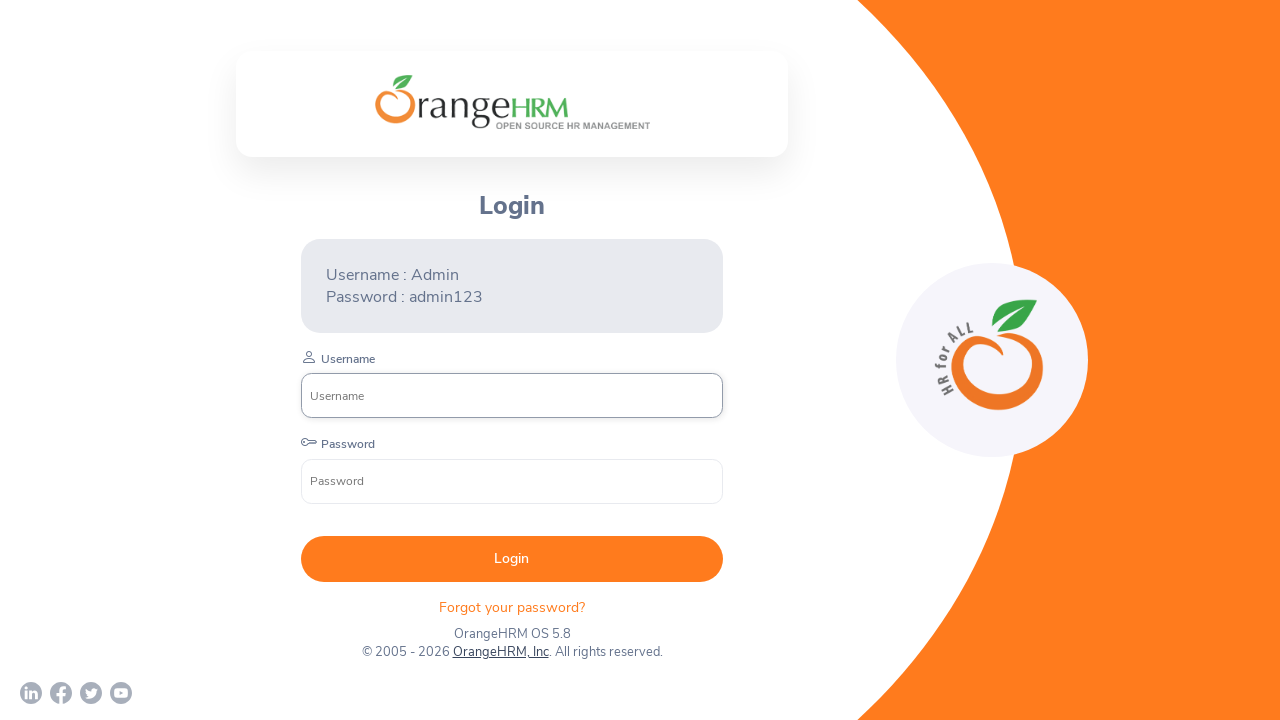

Clicked on Forgot Password or similar link on OrangeHRM login page at (500, 652) on xpath=//*[@id="app"]/div[1]/div/div[1]/div/div[2]/div[3]/div[2]/p[2]/a
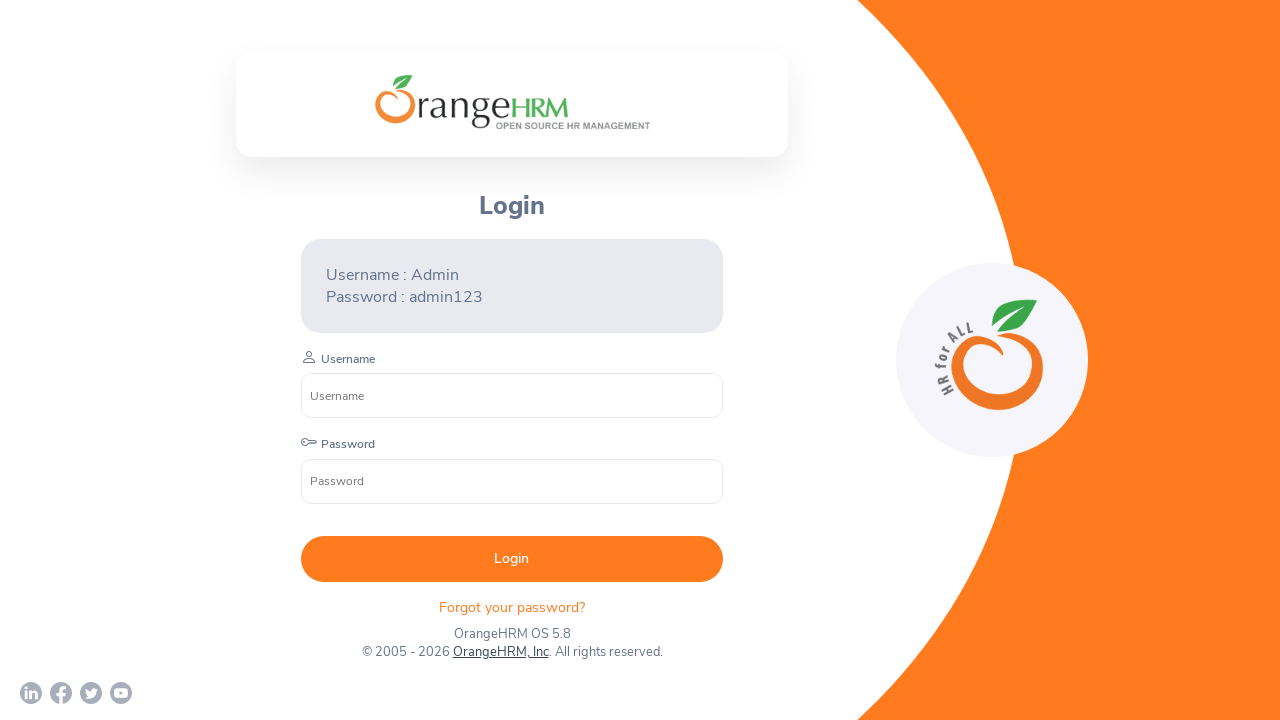

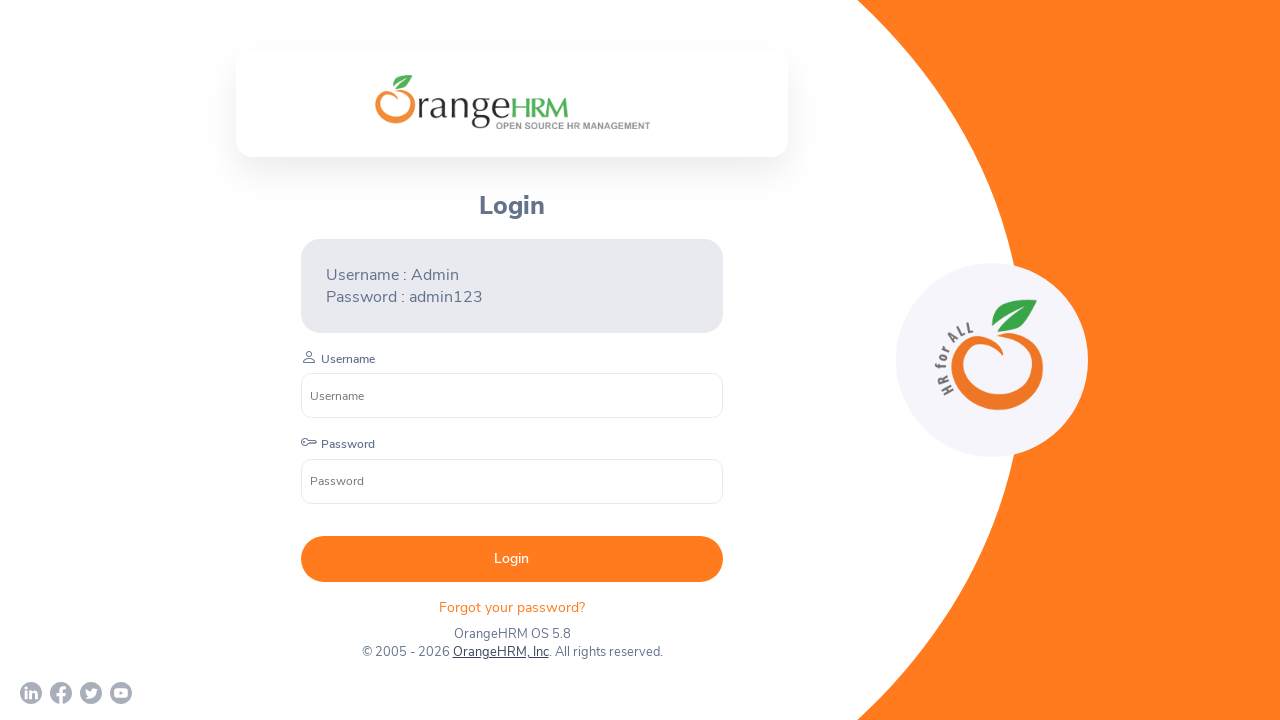